Tests drag and drop functionality on jQuery UI demo page by dragging an element and dropping it onto a target area

Starting URL: https://jqueryui.com/droppable/

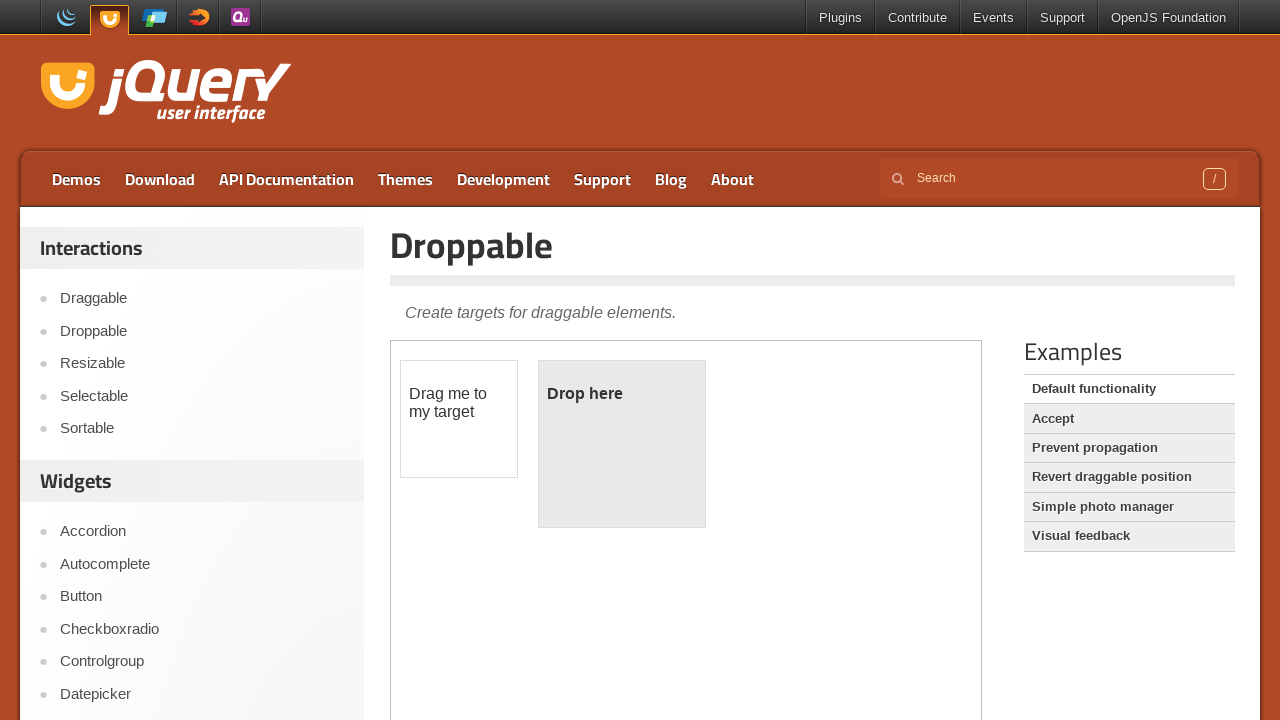

Located the first iframe containing the drag-drop demo
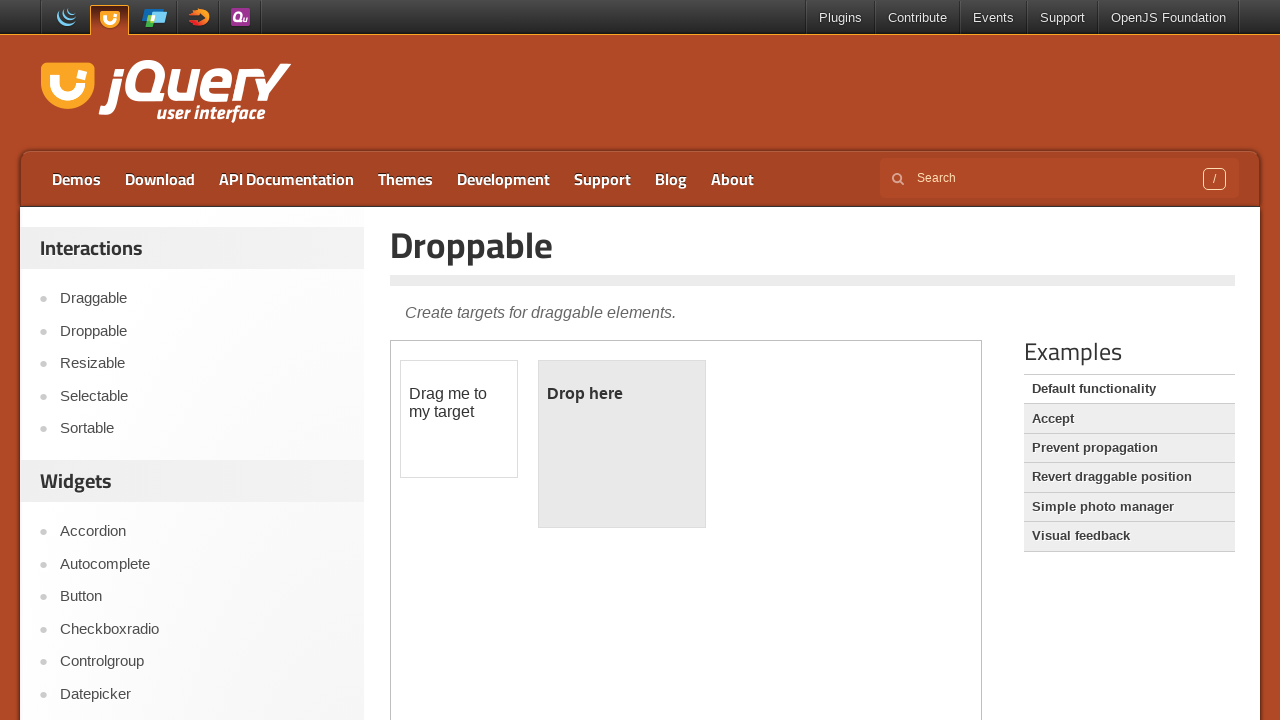

Located the draggable element
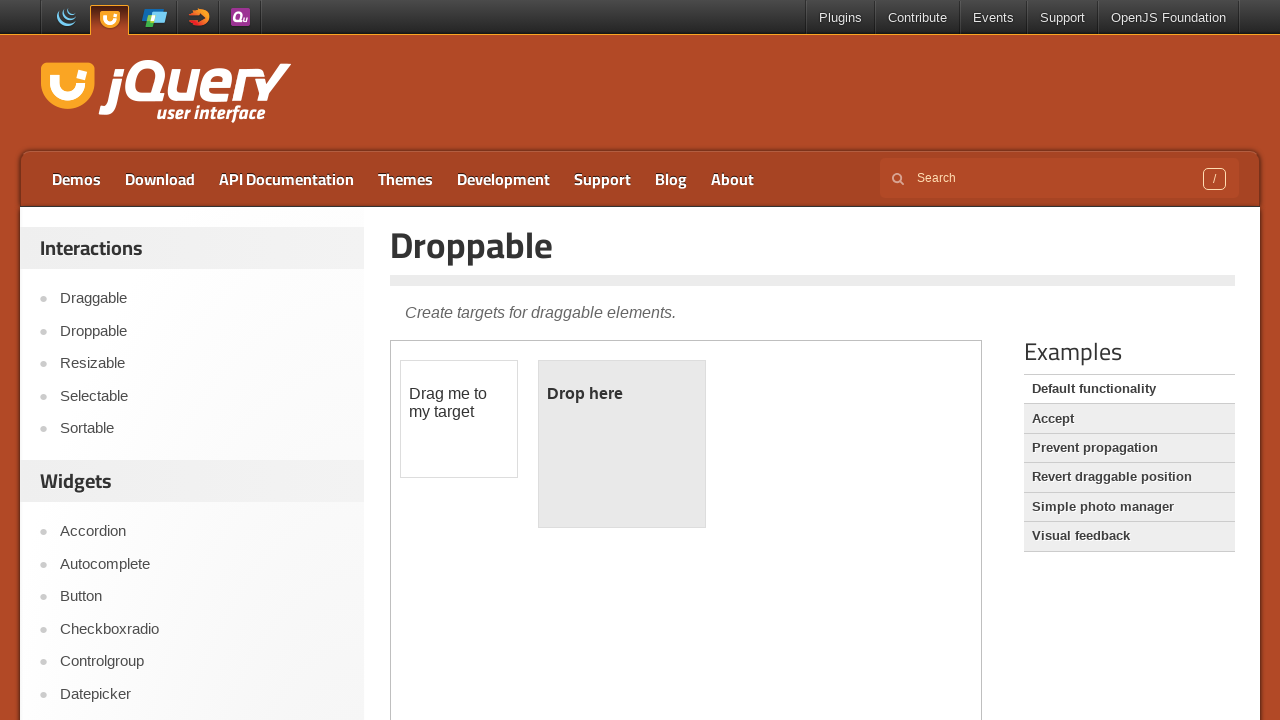

Located the droppable target element
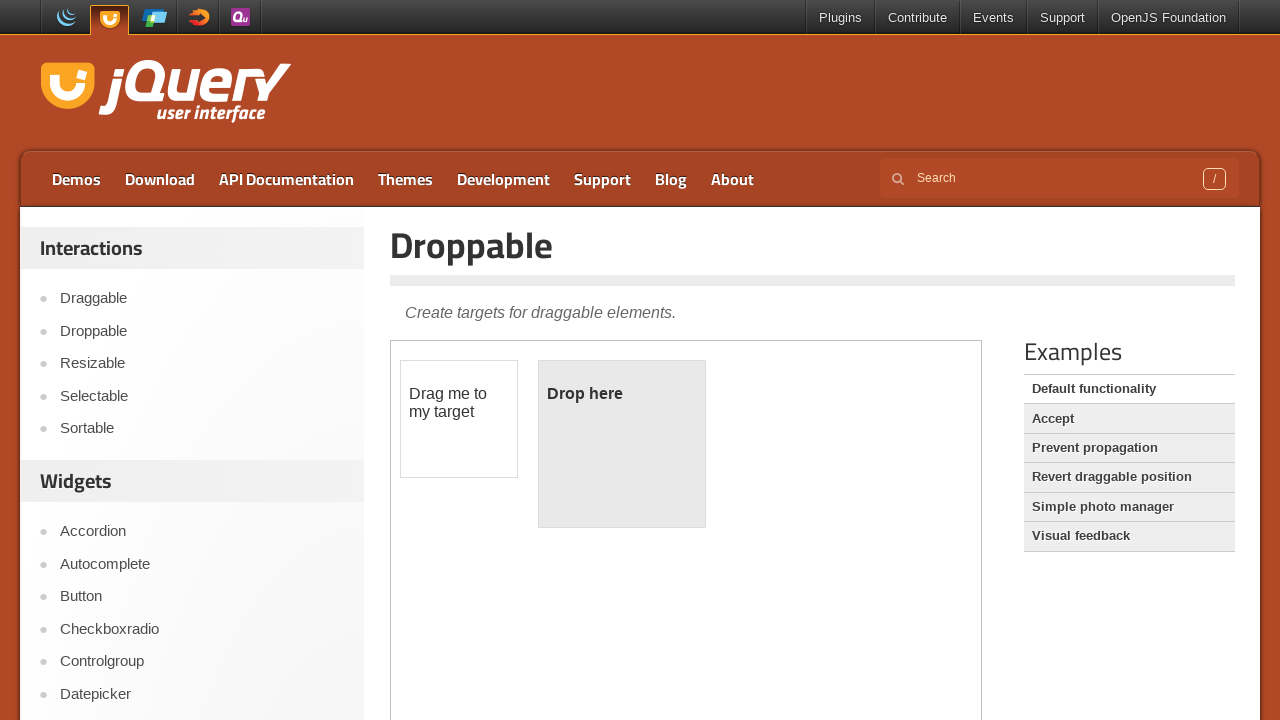

Dragged the draggable element and dropped it onto the droppable target at (622, 444)
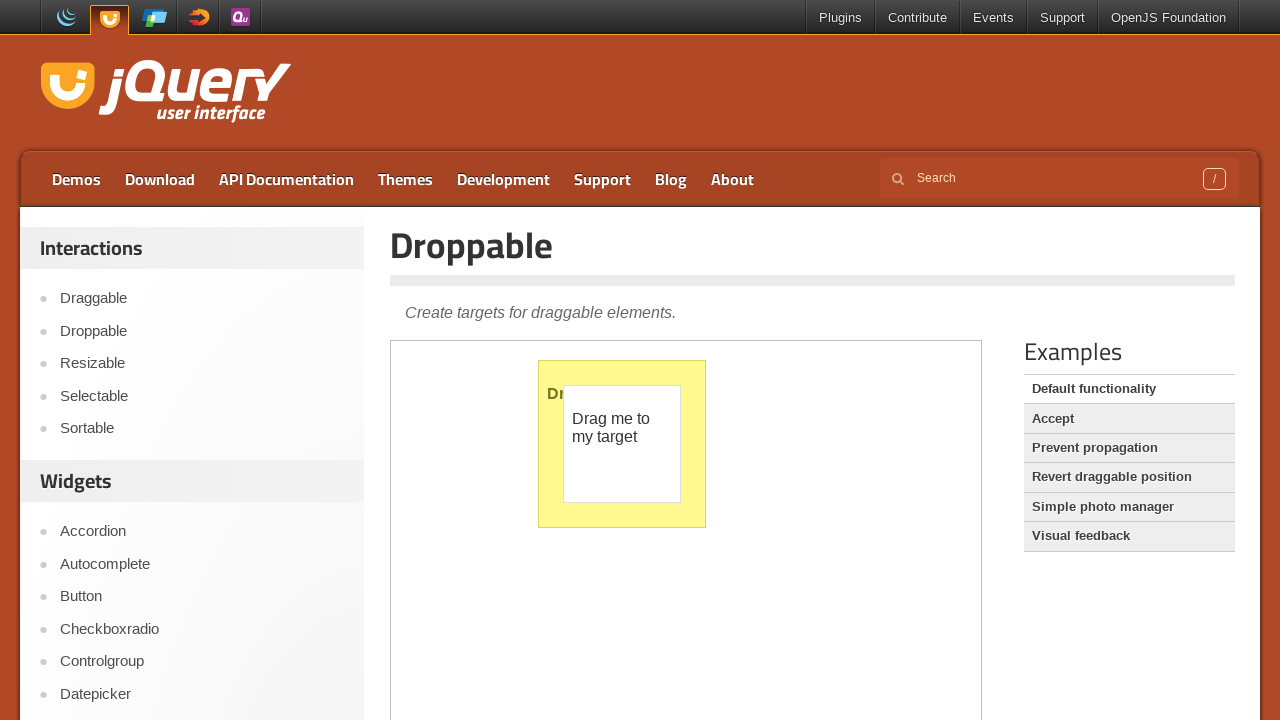

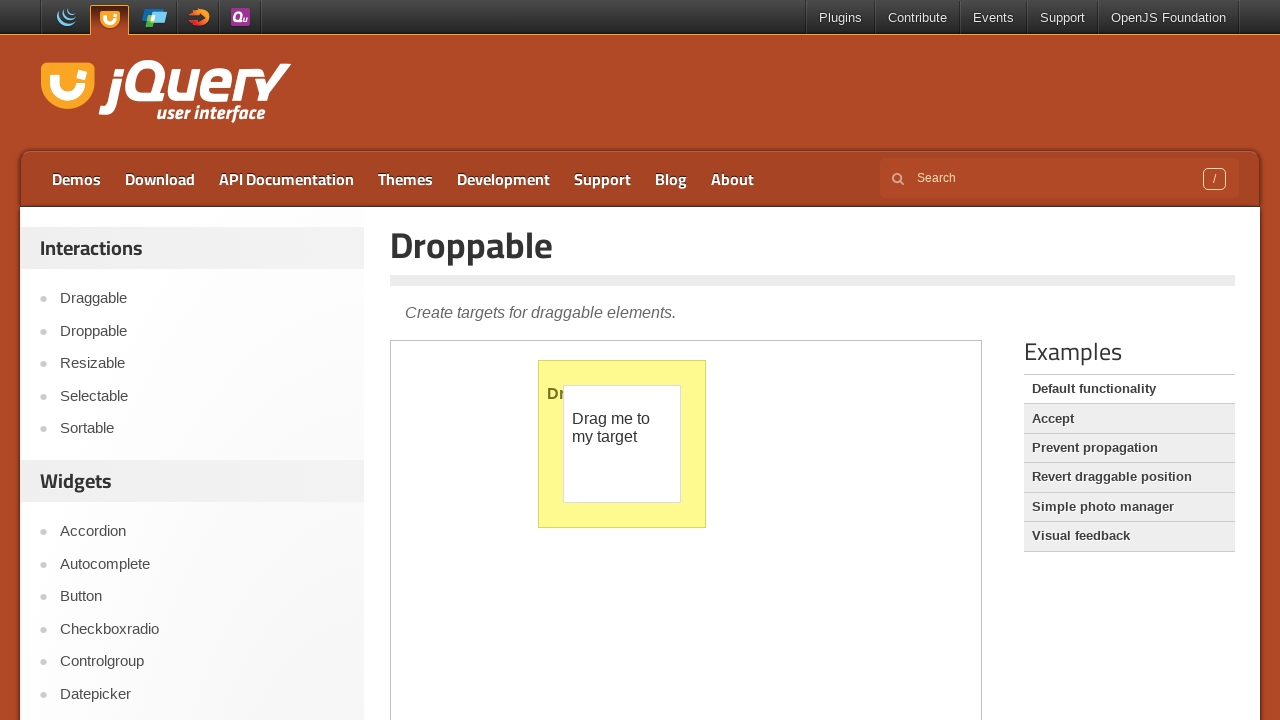